Tests adding a todo item with different text to the sample todo application to verify the input functionality works correctly.

Starting URL: https://lambdatest.github.io/sample-todo-app/

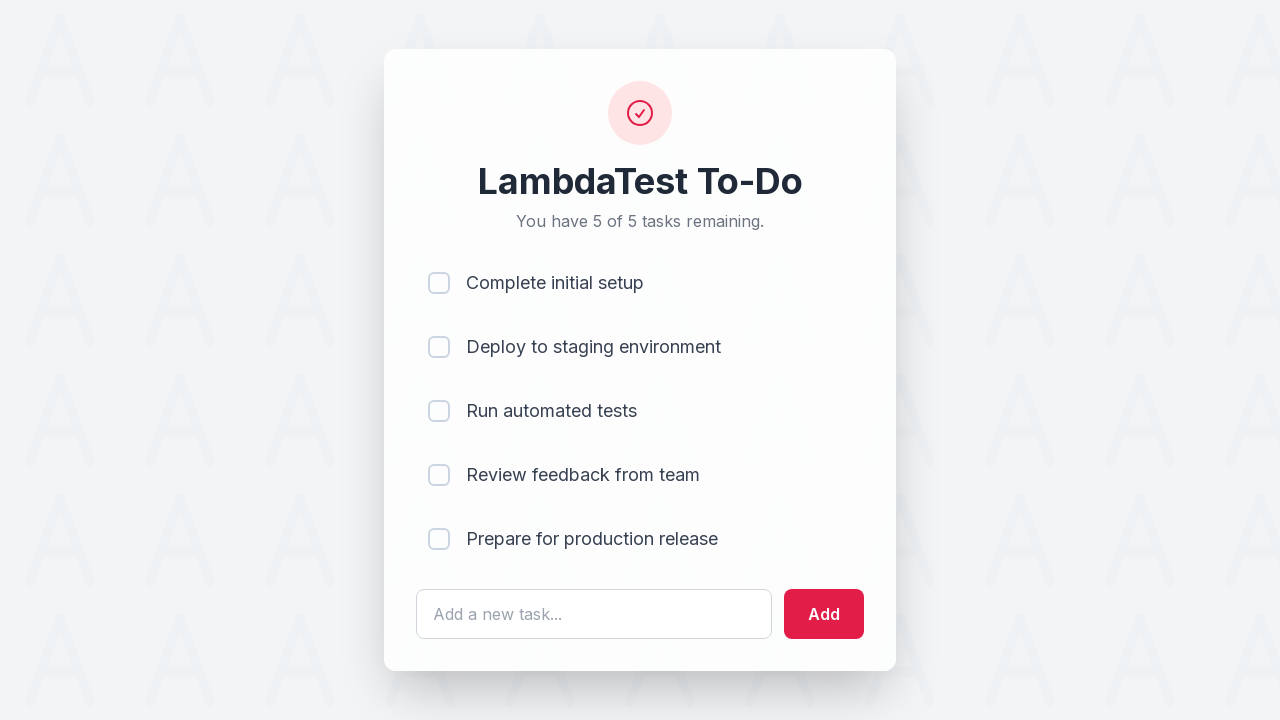

Filled todo input field with 'Learn Swahili' on #sampletodotext
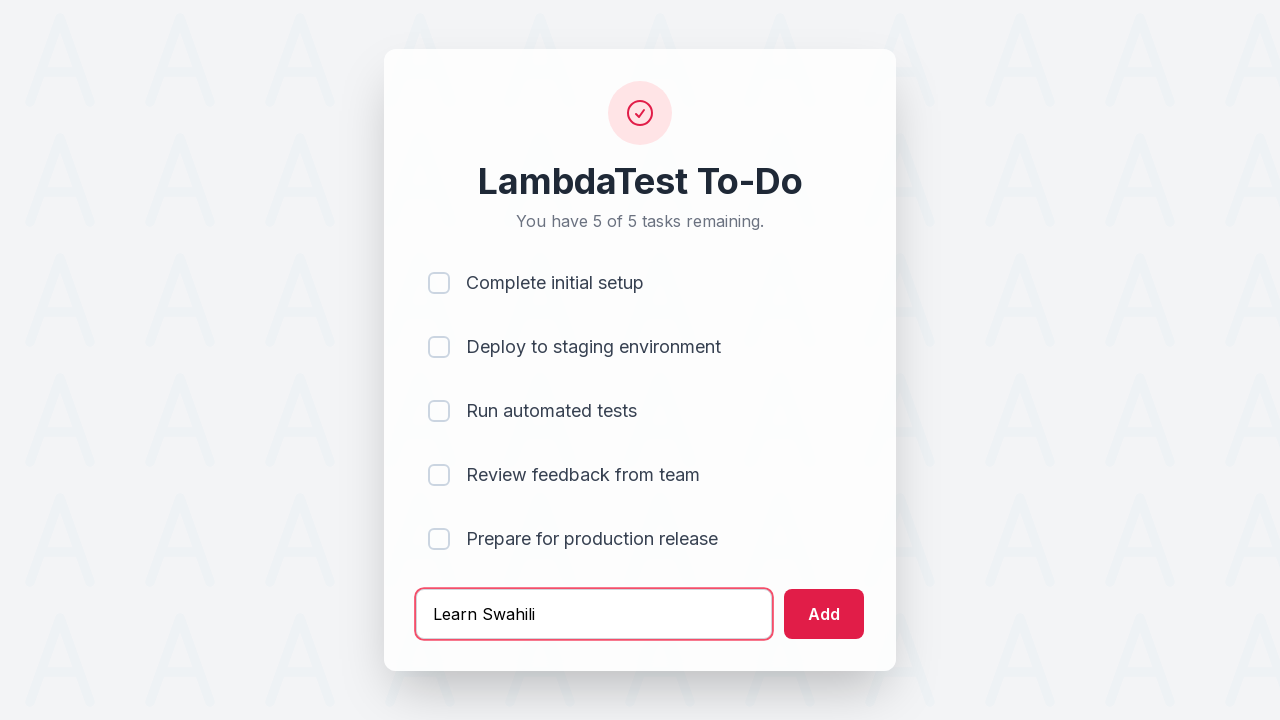

Pressed Enter to submit the todo item on #sampletodotext
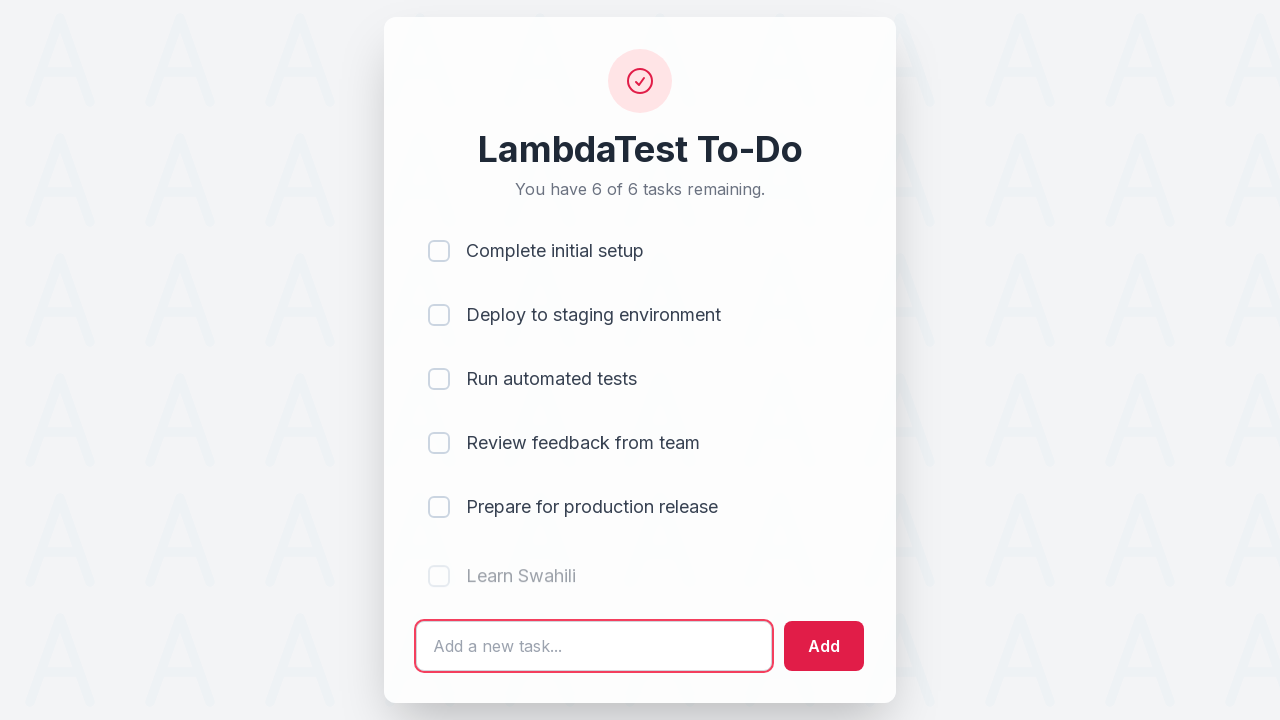

Verified the new todo item appears in the list
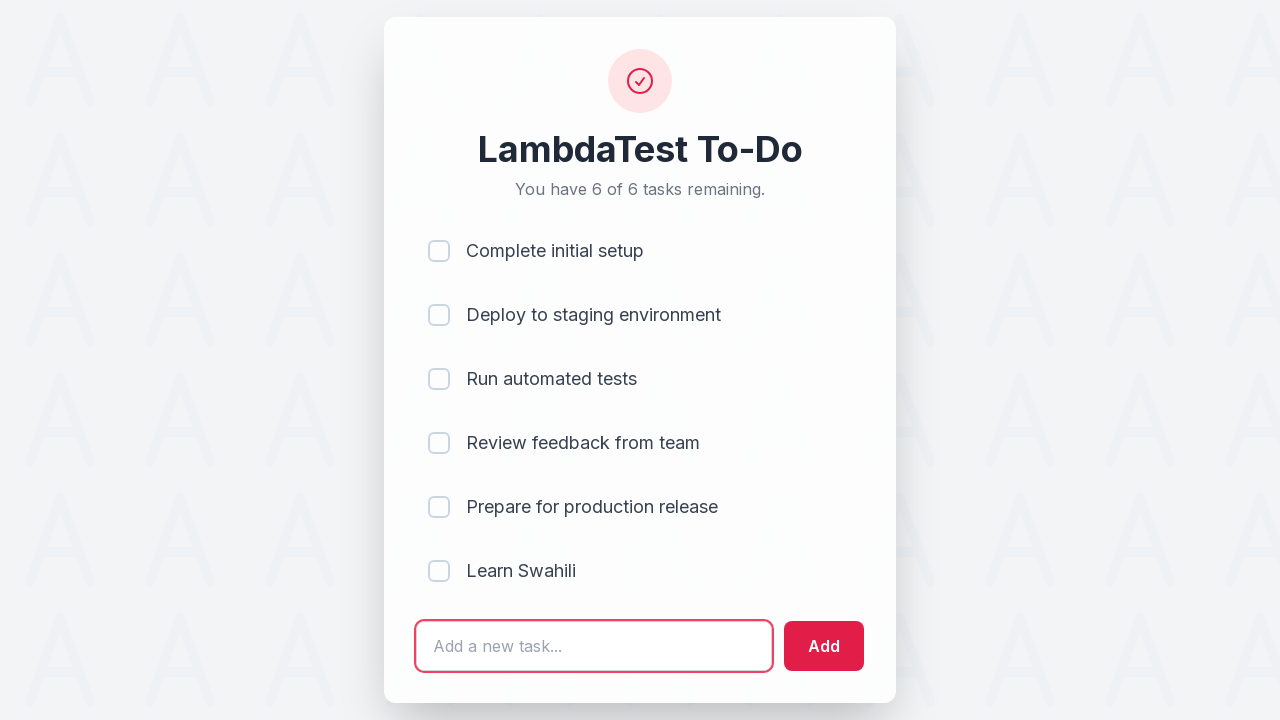

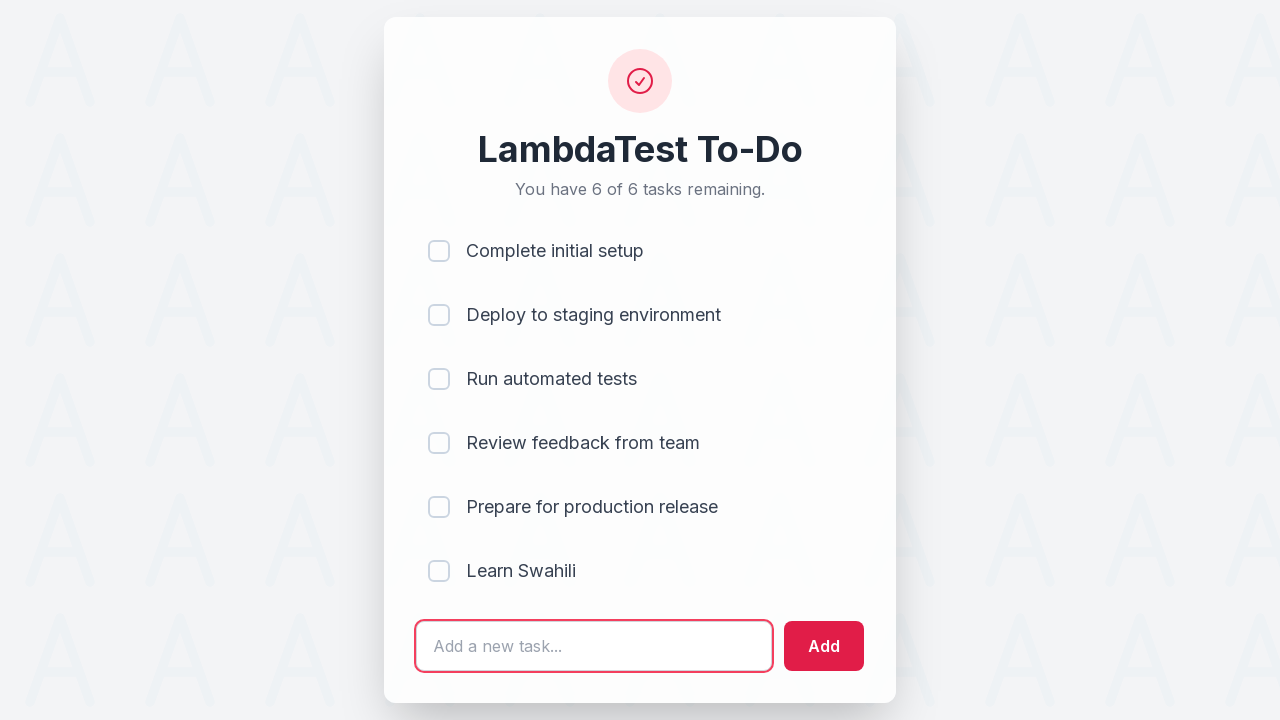